Tests window handling by clicking a link that opens a new window, switching to it, and then closing it

Starting URL: https://obstaclecourse.tricentis.com/Obstacles/51130/

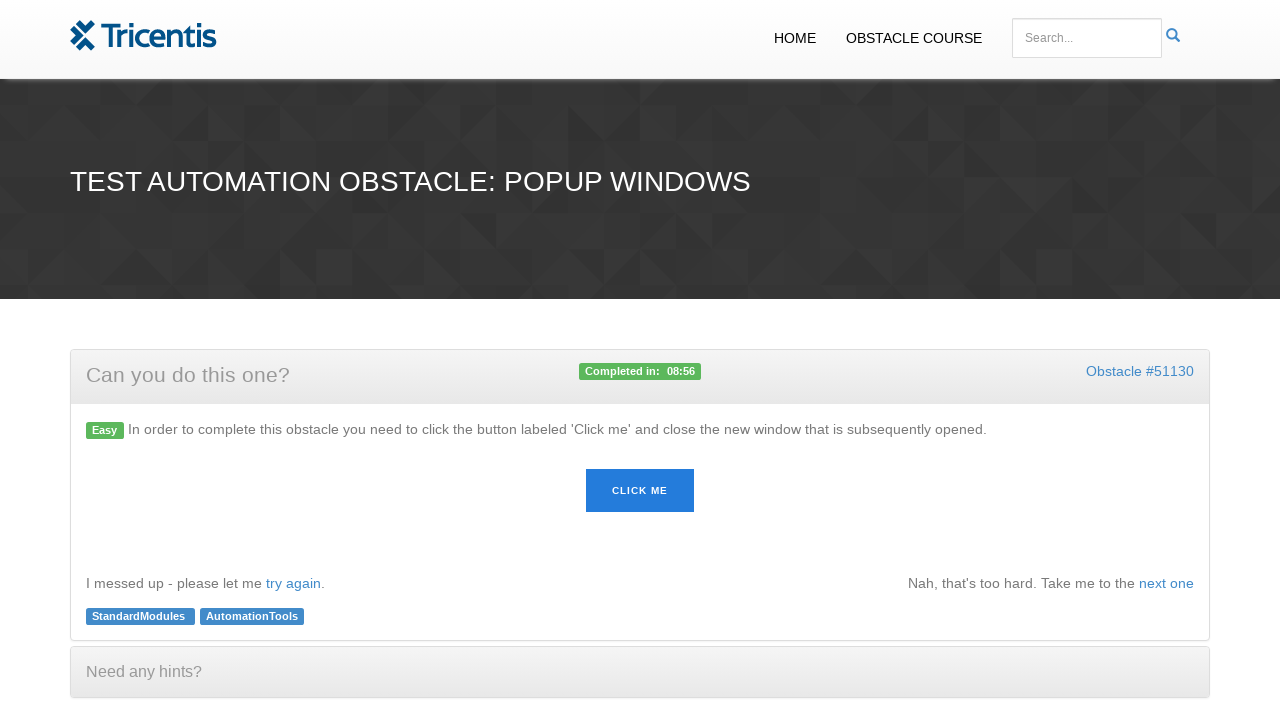

Clicked link that opens a new window at (640, 491) on xpath=//p/a[text()='Click Me']
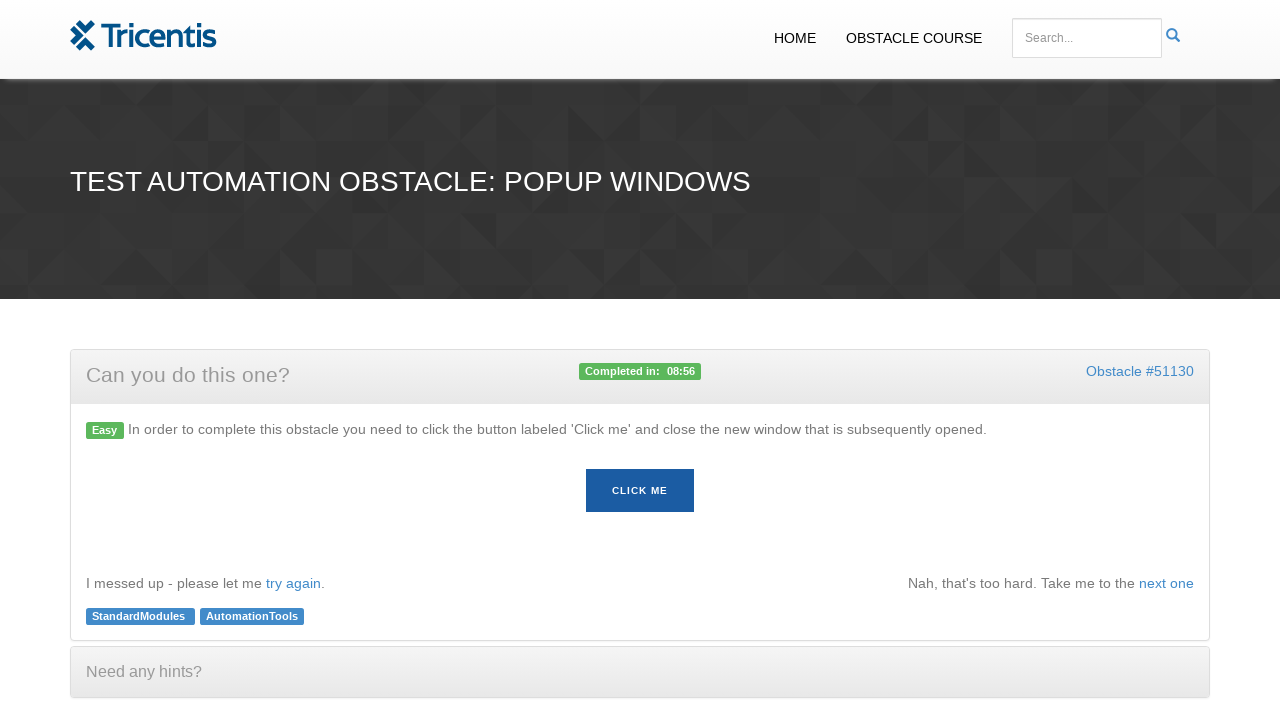

New window opened and captured
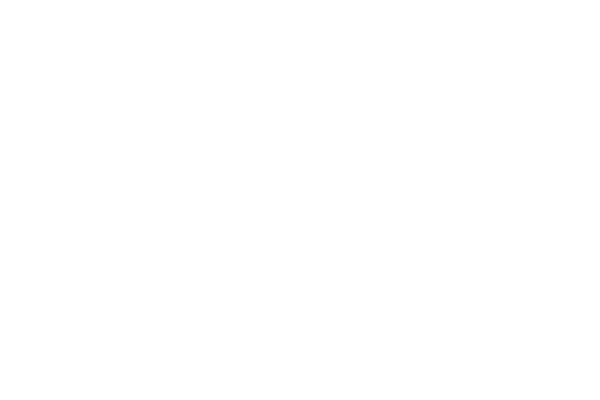

New page finished loading
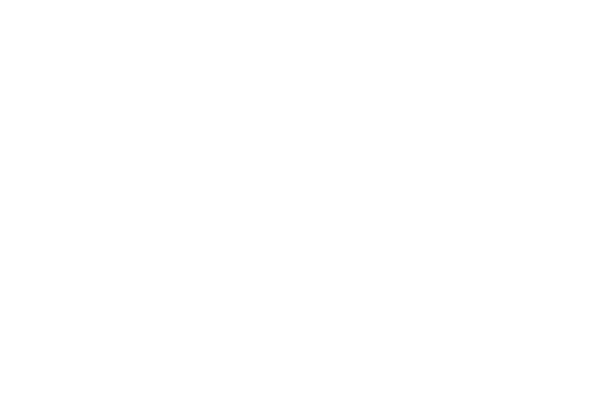

Verified new page URL: chrome-error://chromewebdata/
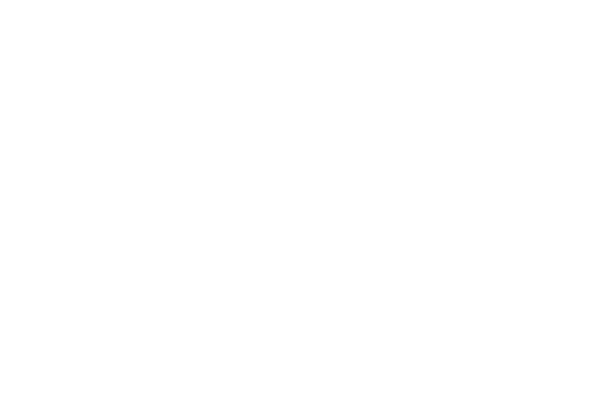

Closed the new window
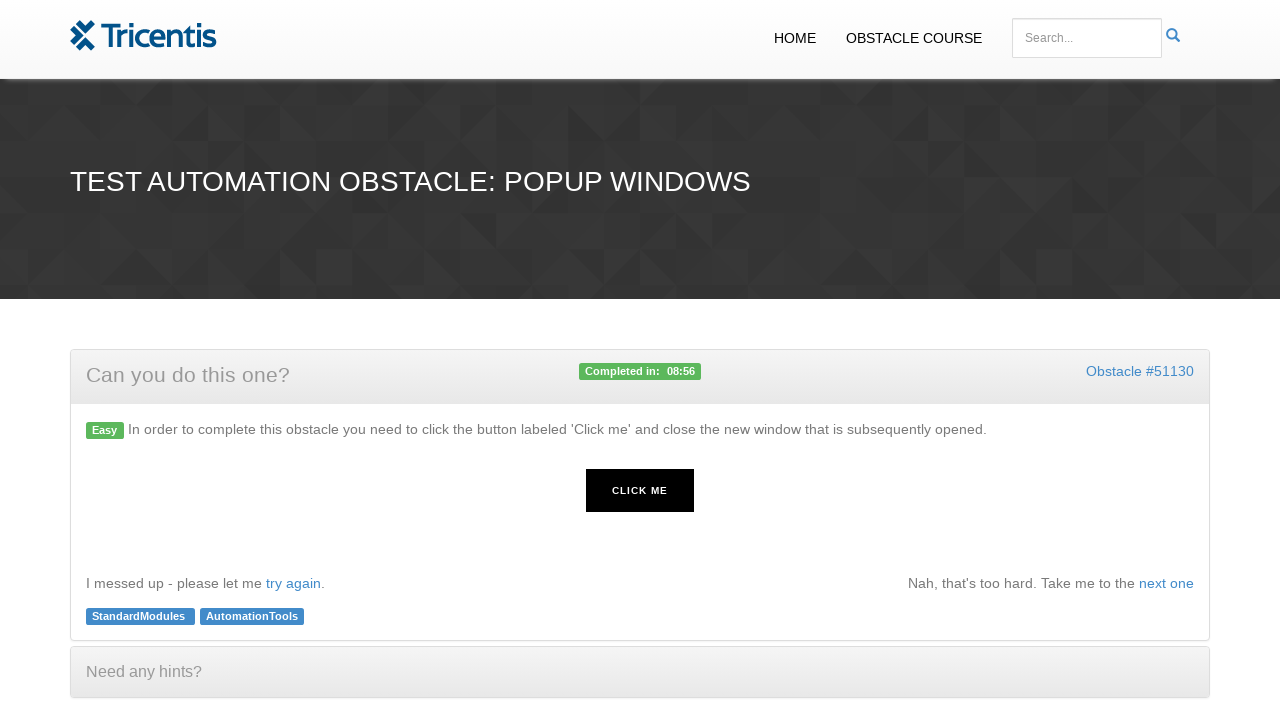

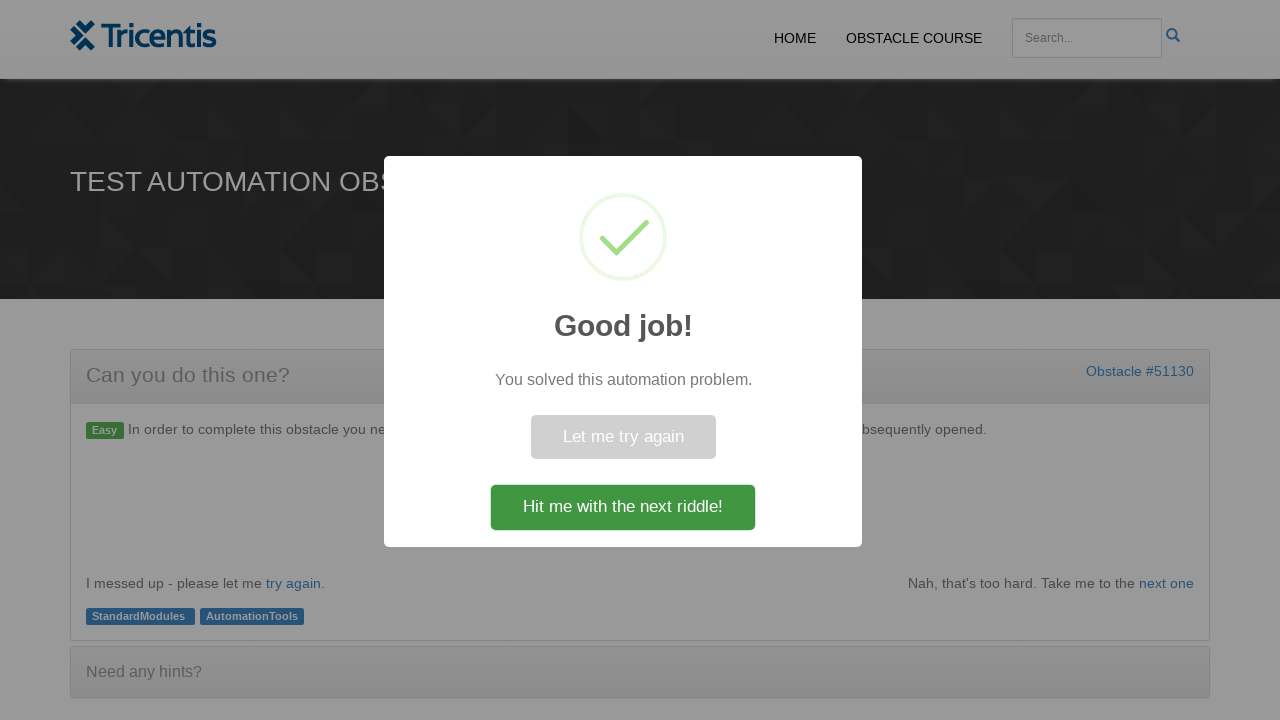